Tests the Automation Exercise website by verifying the number of links on the homepage, clicking on the Products link, and checking that the special offer element is displayed on the products page.

Starting URL: https://www.automationexercise.com

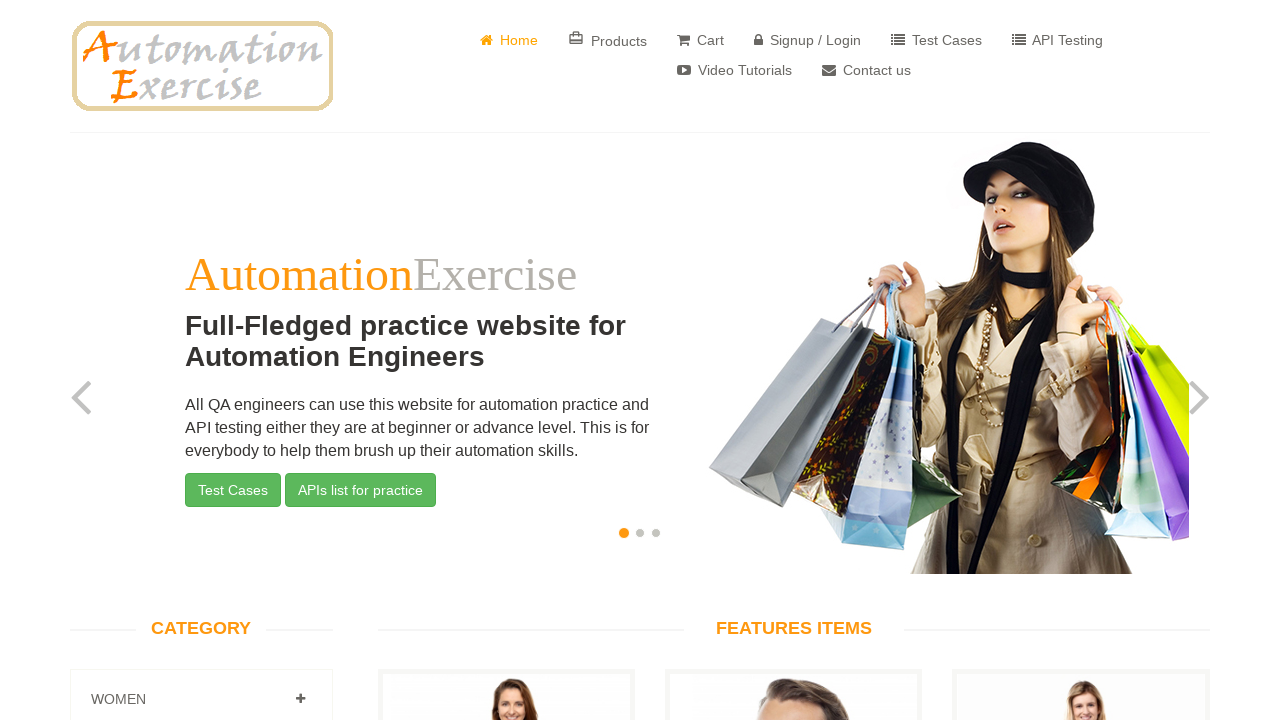

Located all links on the homepage
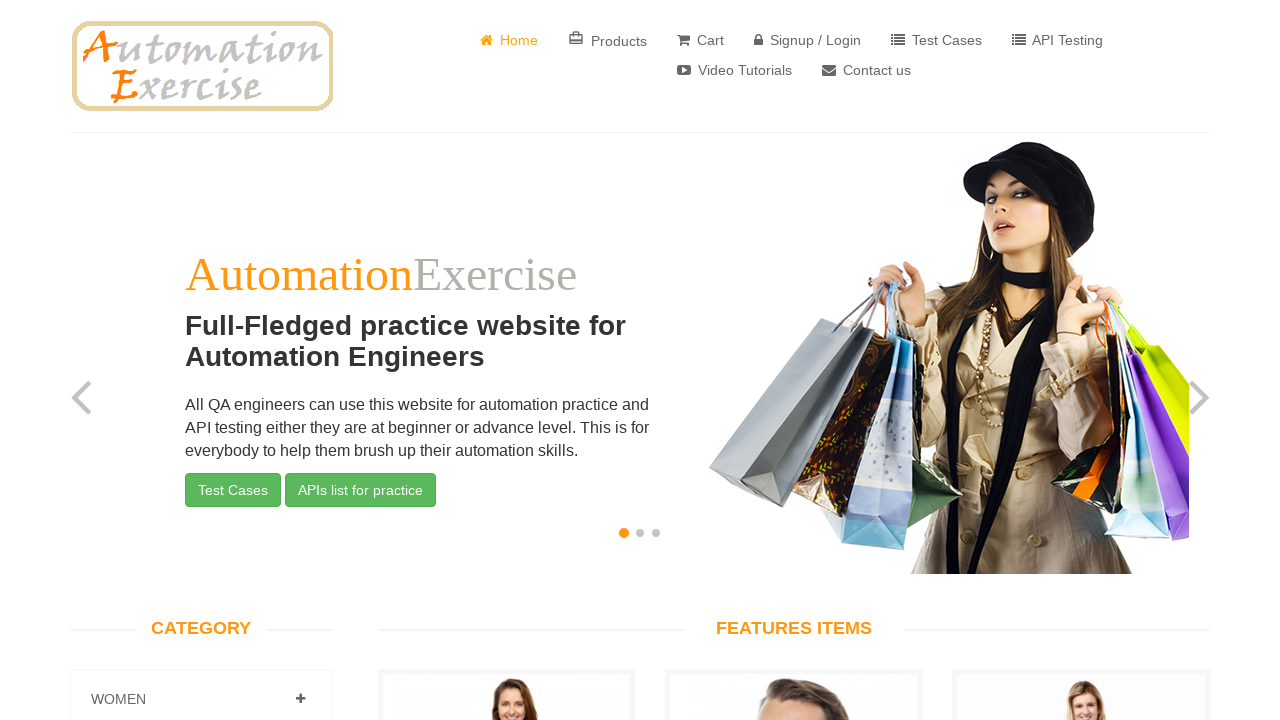

Found 147 links on the page
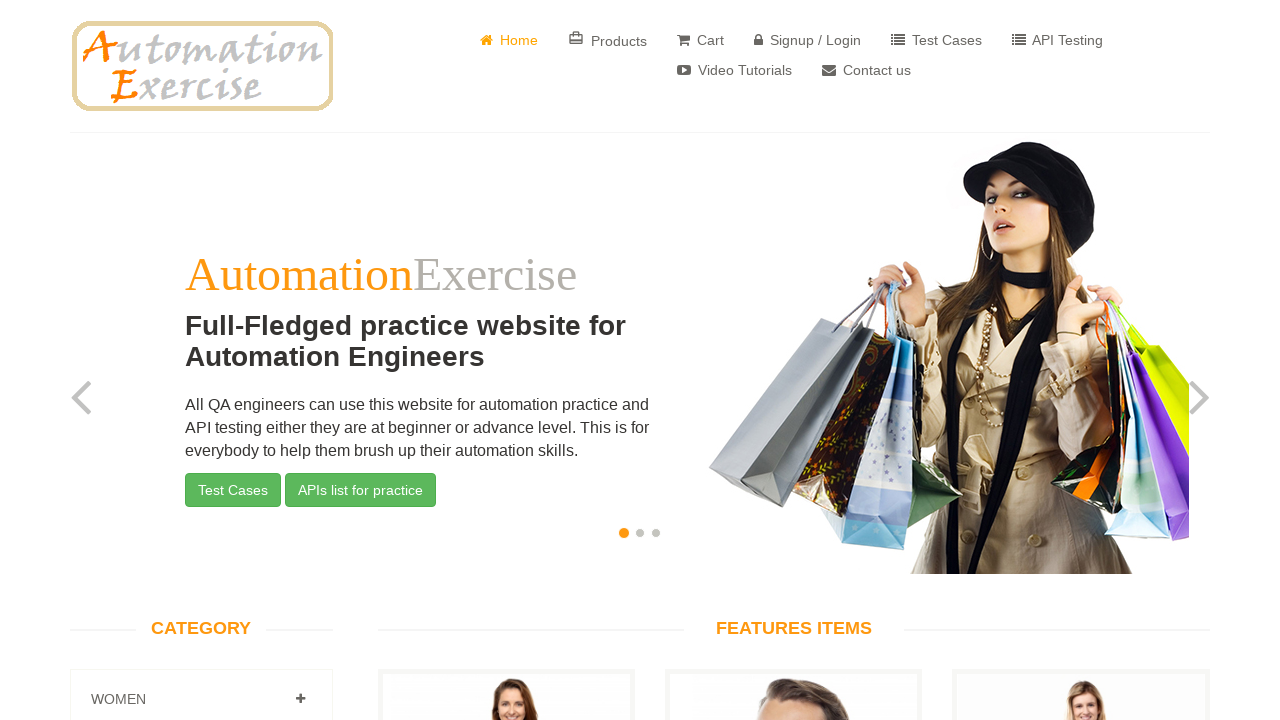

Clicked on Products link at (608, 40) on a:has-text('Products')
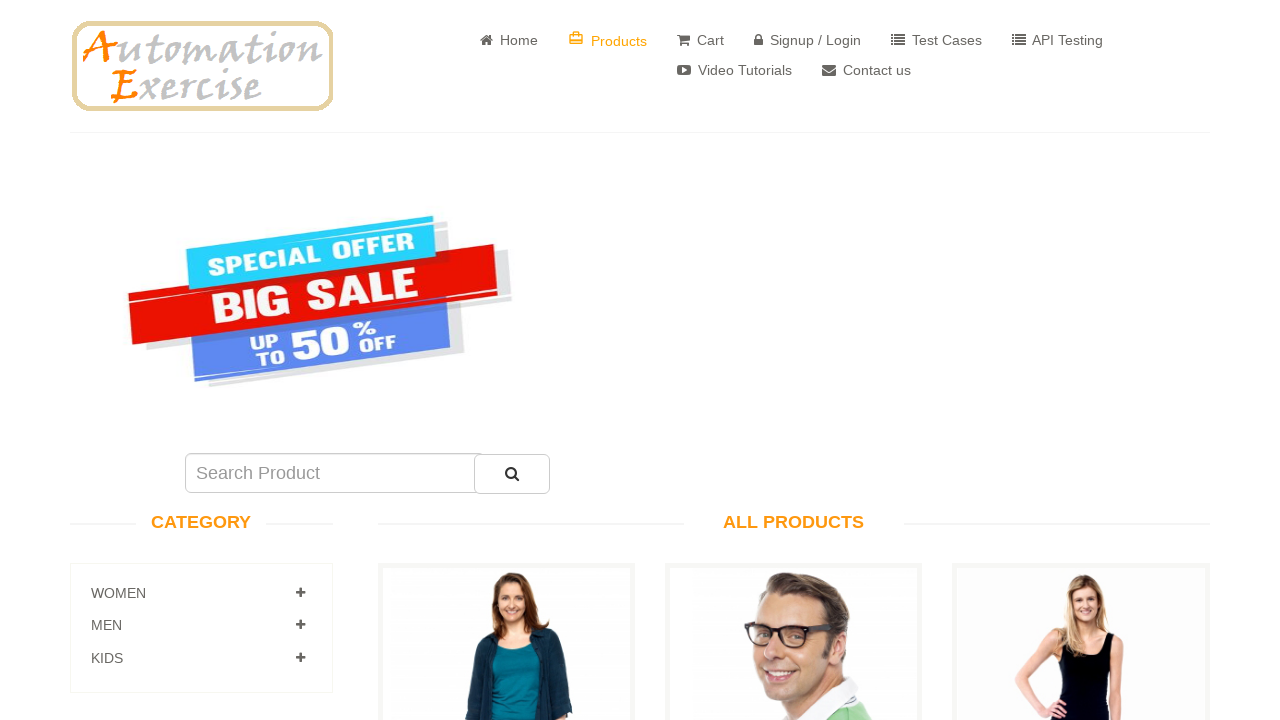

Special offer element loaded on products page
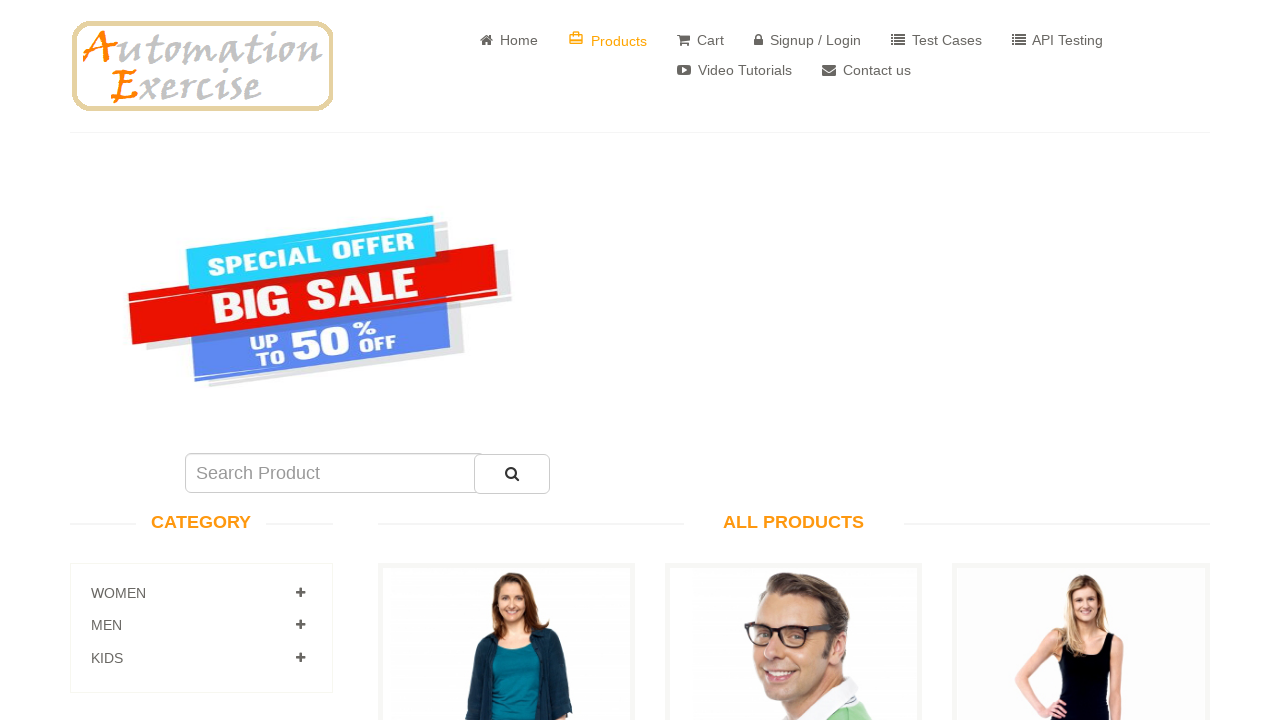

Verified special offer visibility: True
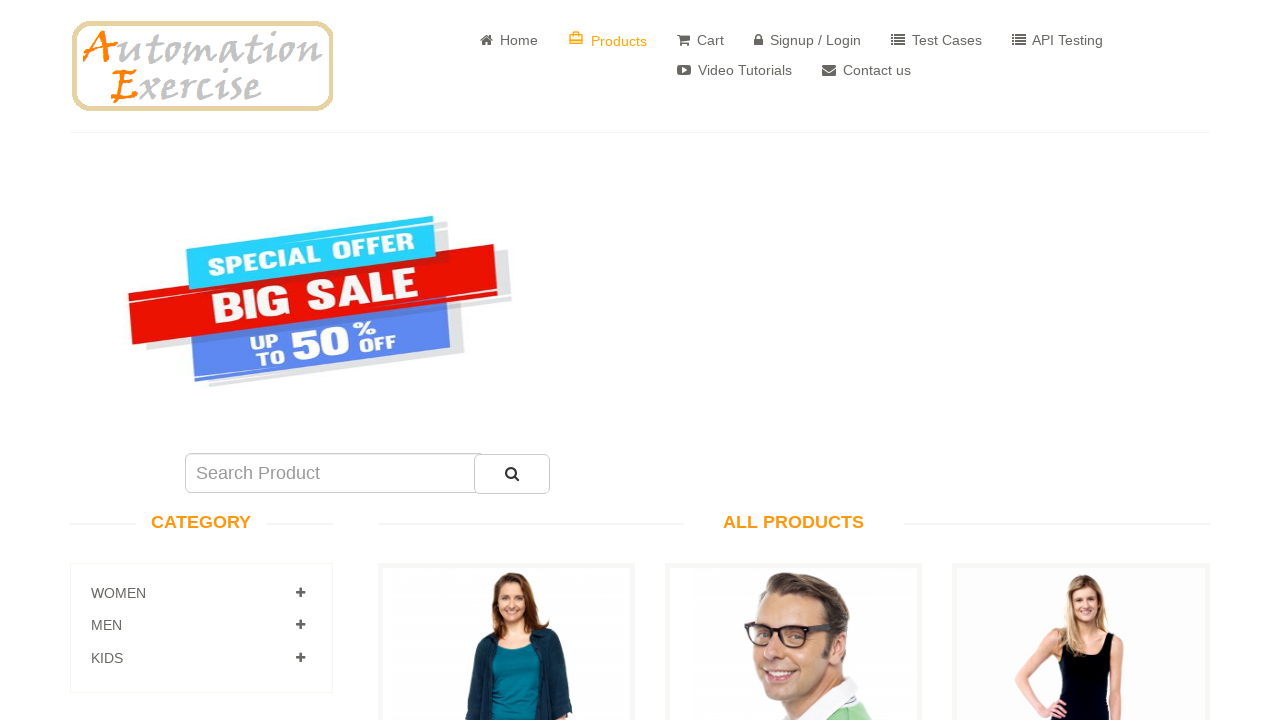

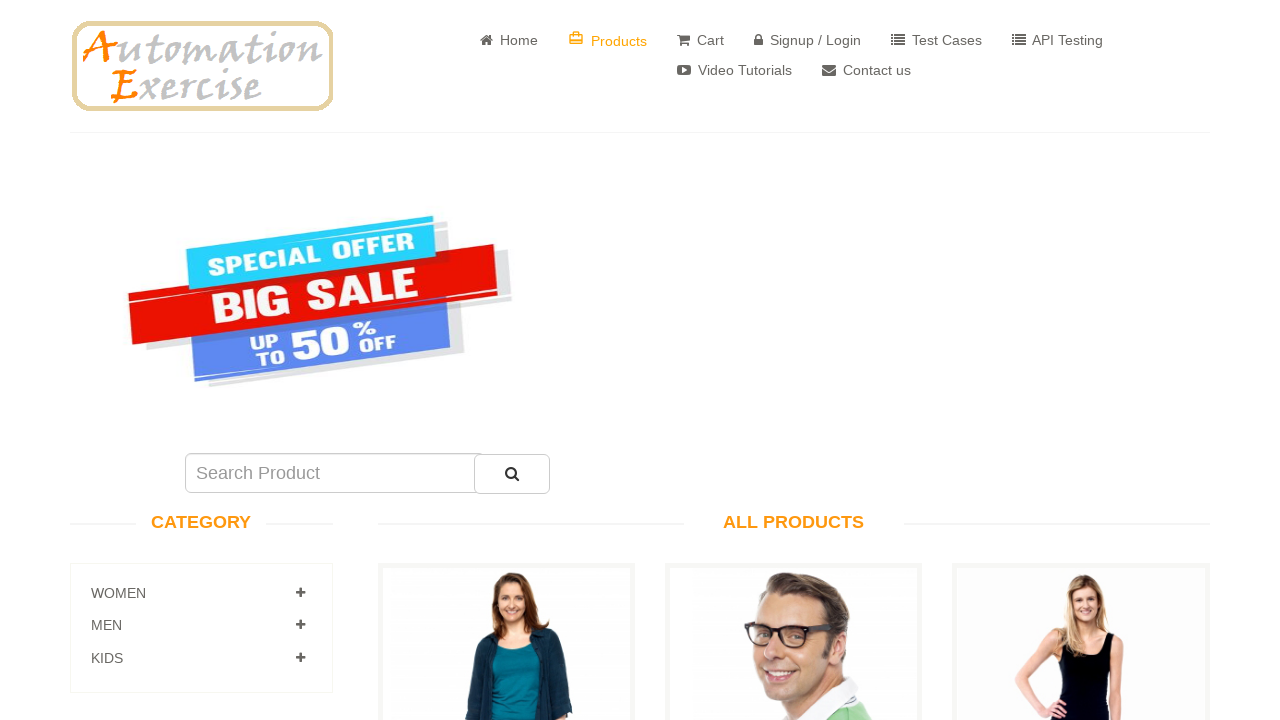